Calculates a mathematical value, clicks on a link with that text, then fills out a form with personal information and submits.

Starting URL: http://suninjuly.github.io/find_link_text

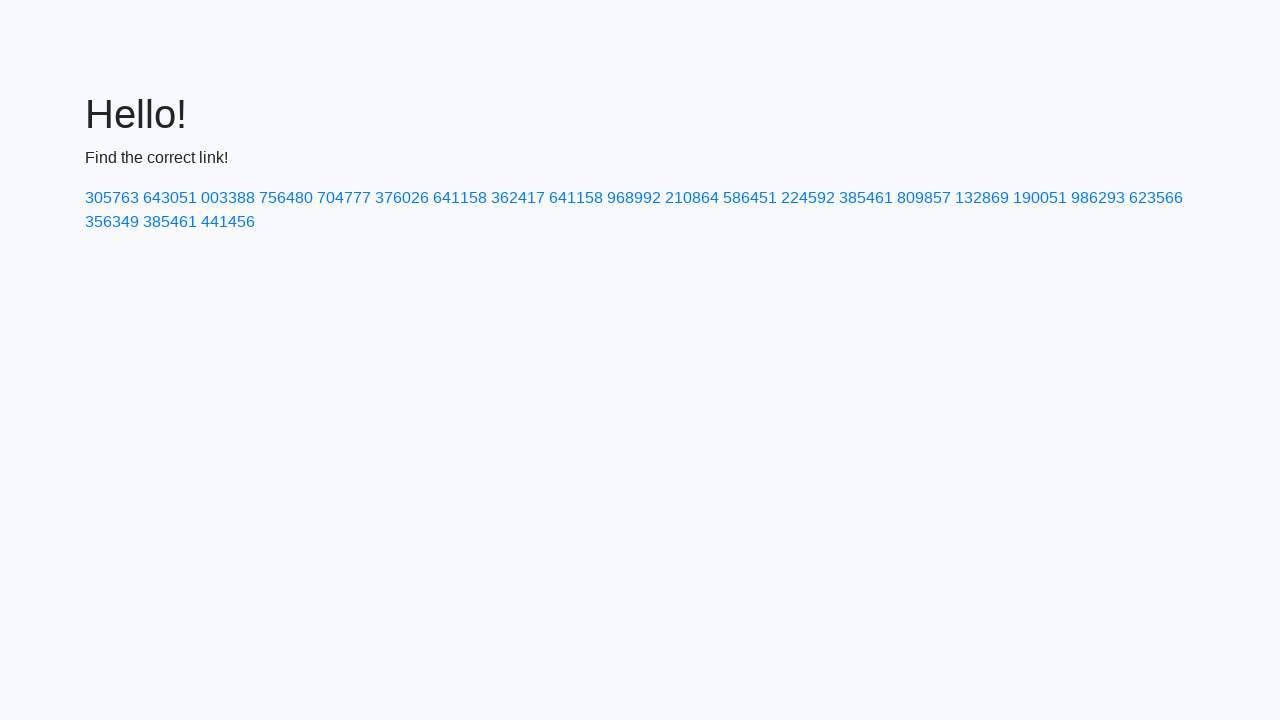

Calculated link text value using mathematical formula
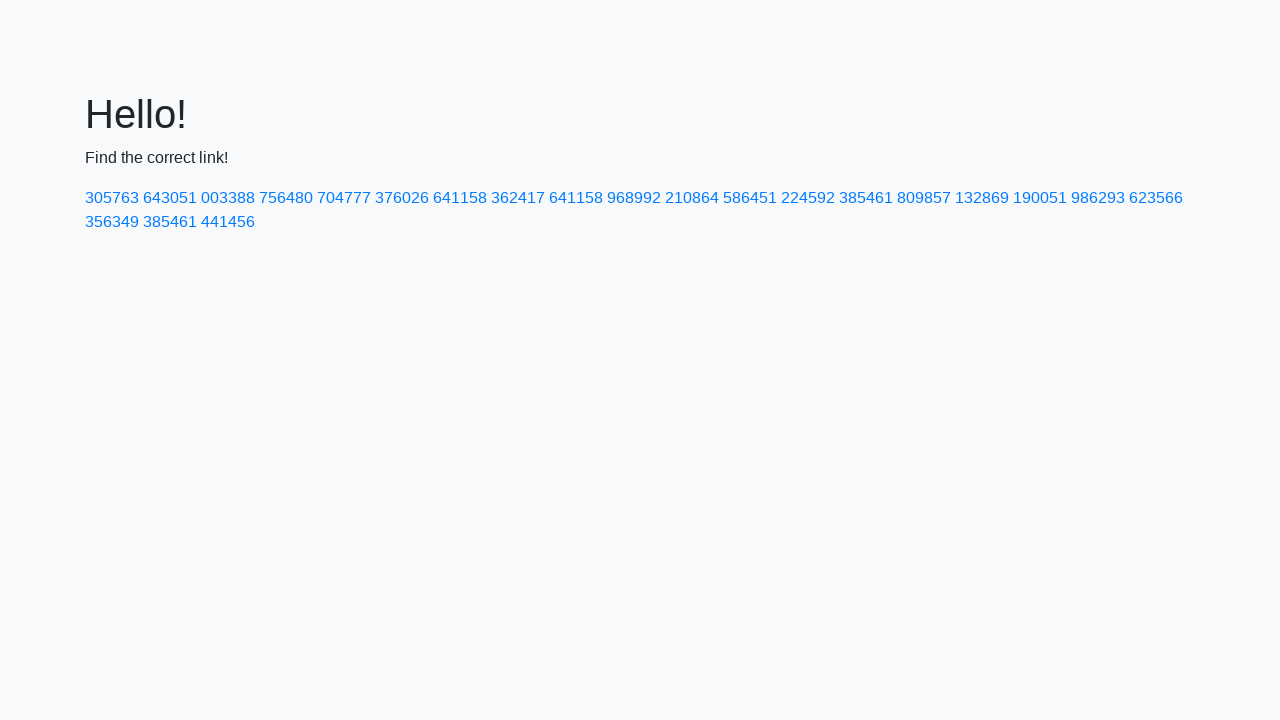

Clicked on link with calculated text '224592' at (808, 198) on text=224592
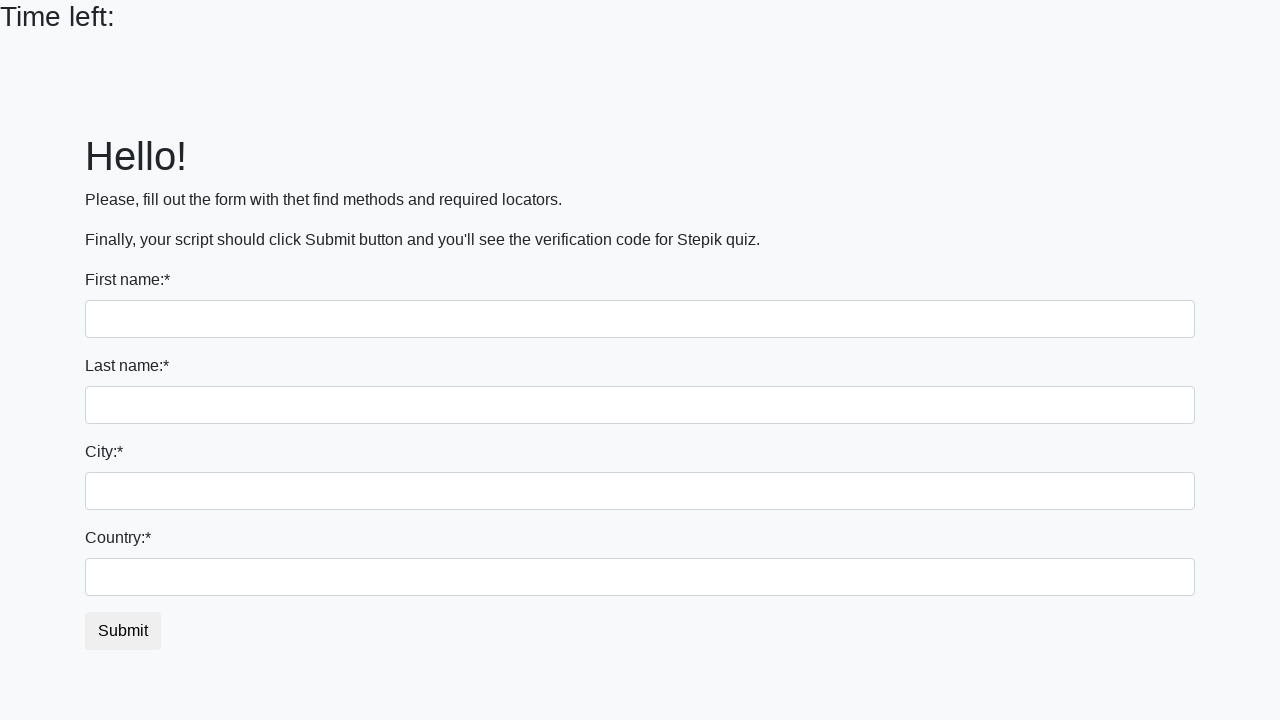

Filled first name field with 'Ivan' on input:first-of-type
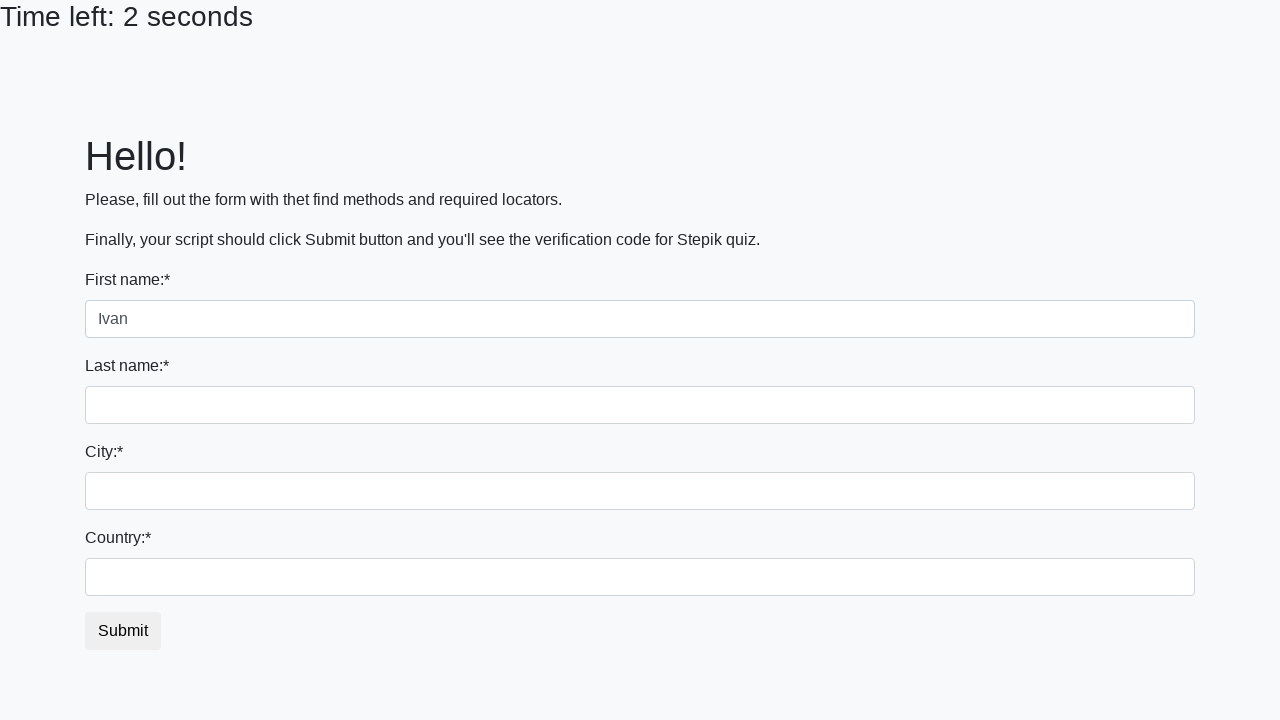

Filled last name field with 'Petrov' on input[name='last_name']
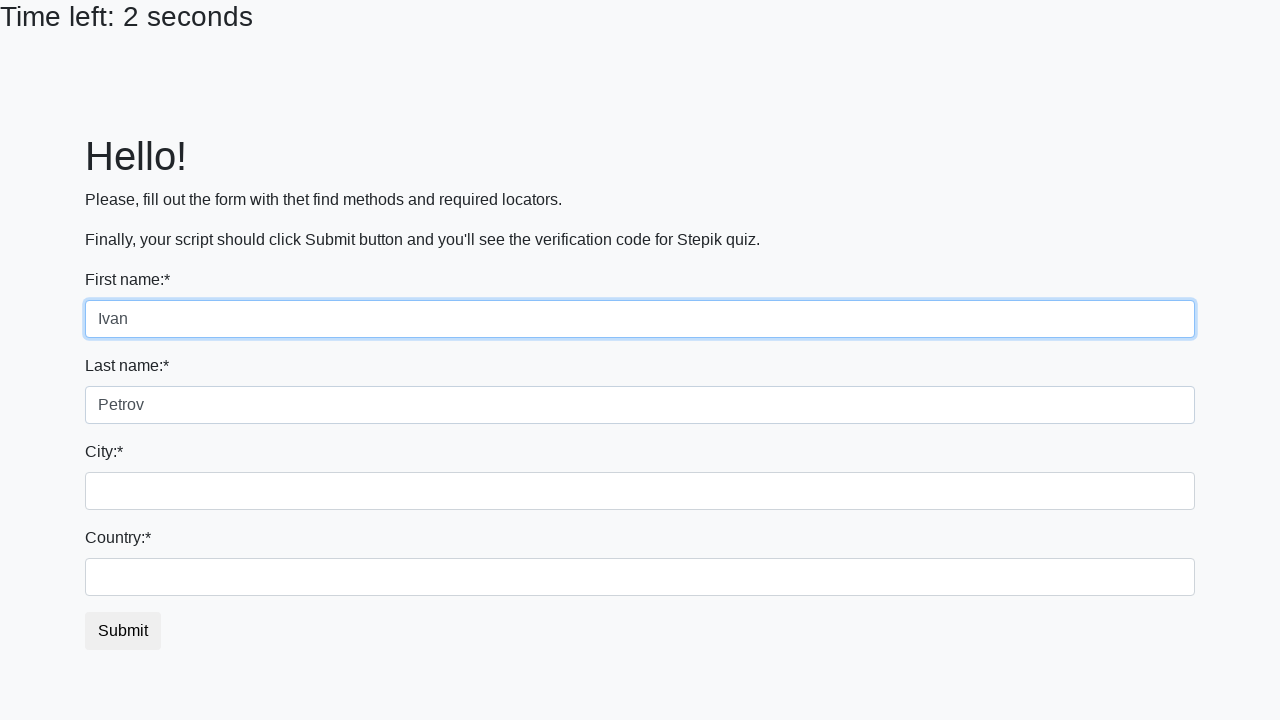

Filled city field with 'Smolensk' on .city
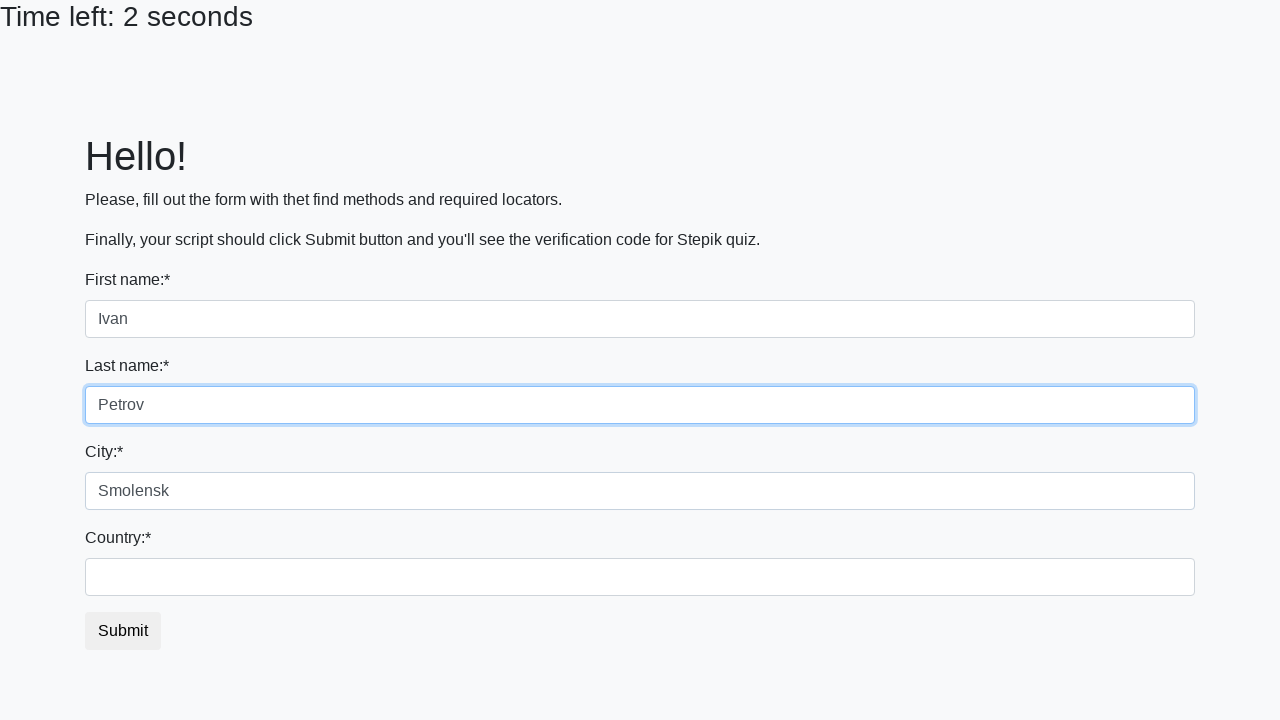

Filled country field with 'Russia' on #country
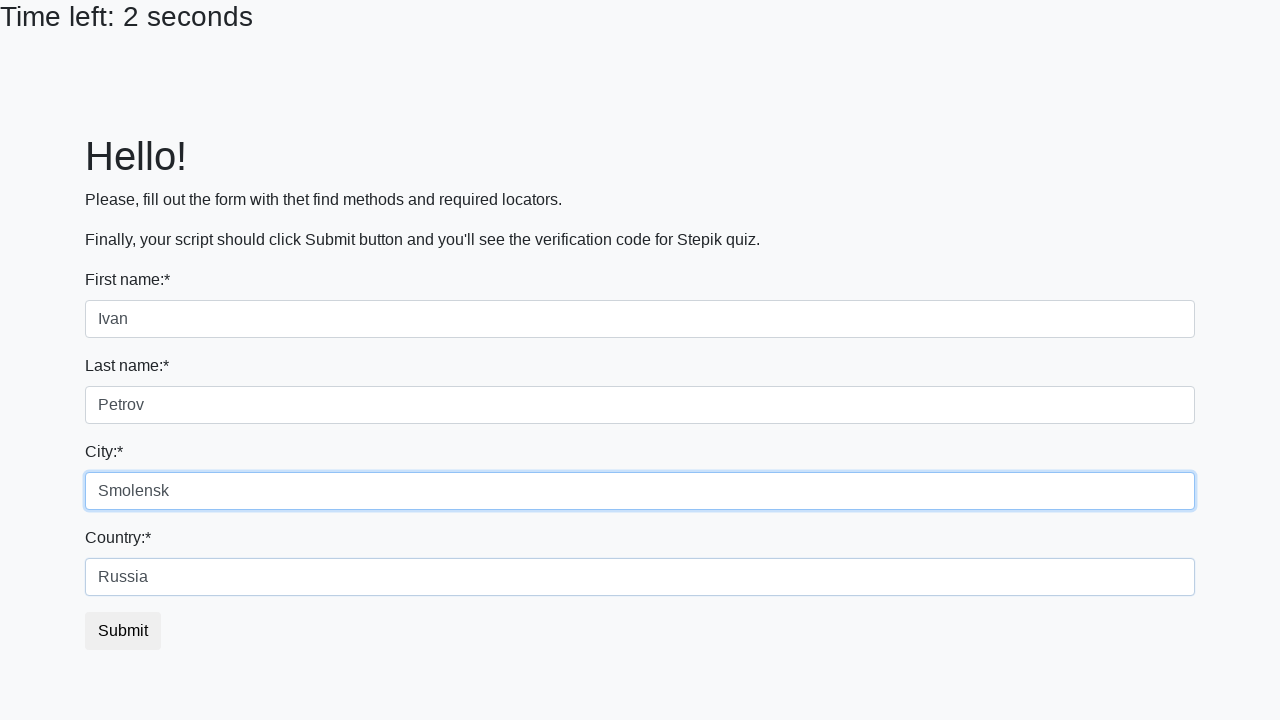

Clicked submit button to complete form submission at (123, 631) on button.btn
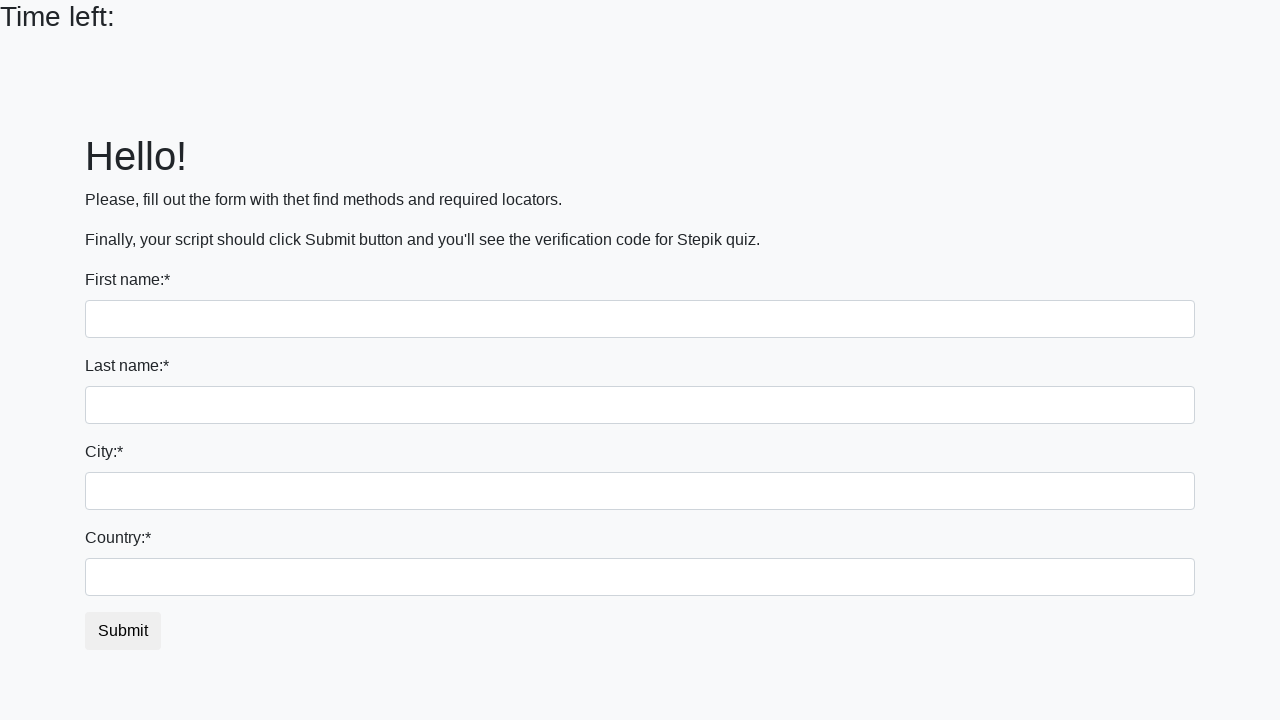

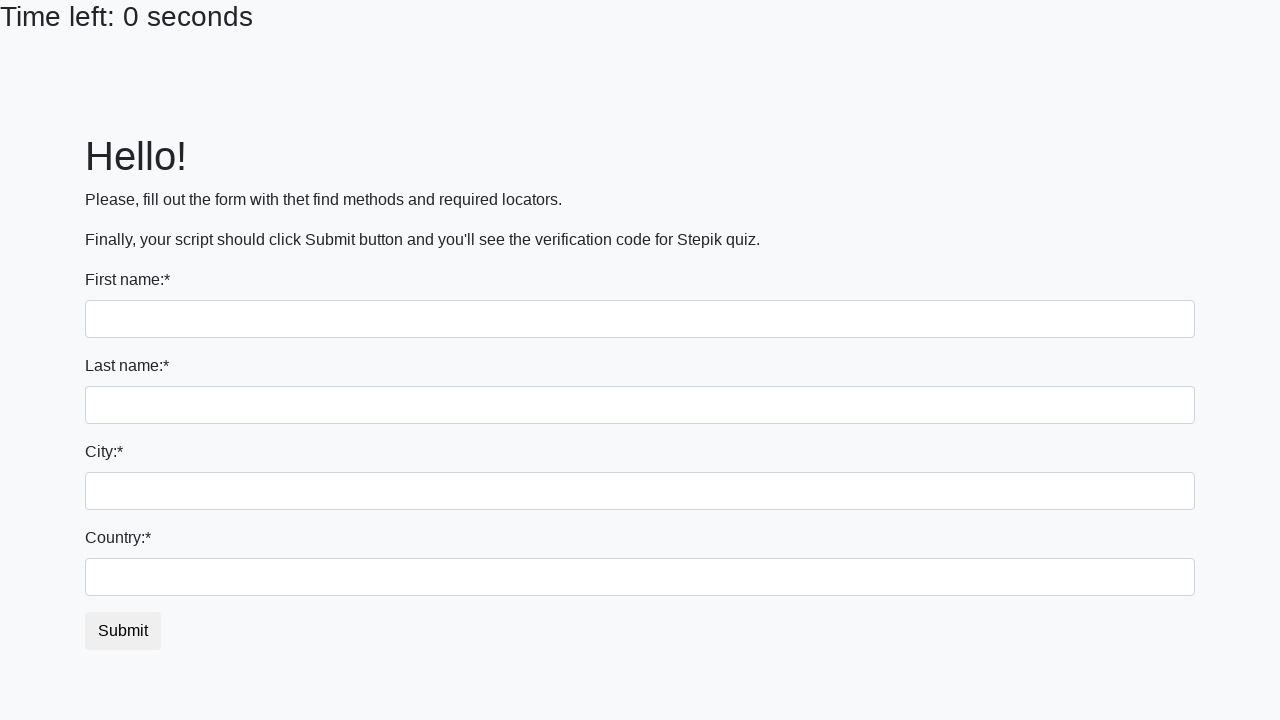